Tests drag and drop functionality by dragging element from column A to column B

Starting URL: http://the-internet.herokuapp.com

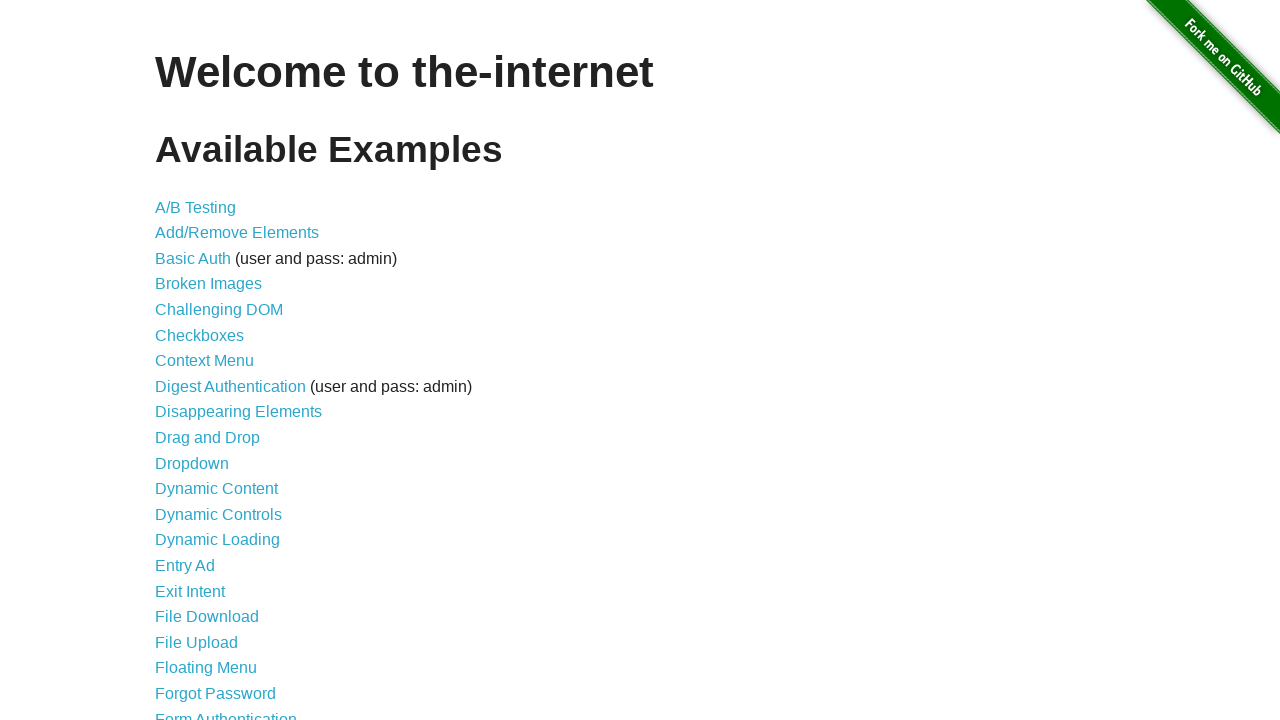

Clicked on Drag and Drop link at (208, 438) on text=Drag and Drop
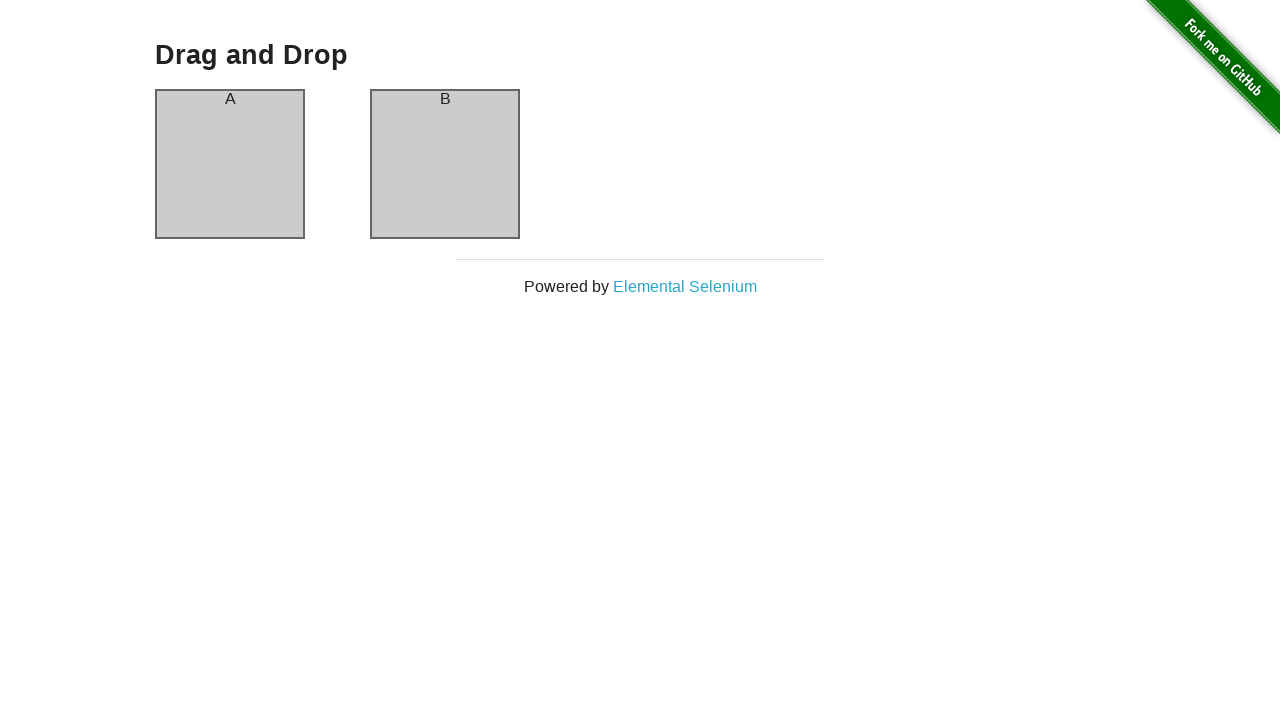

Located source element (column A)
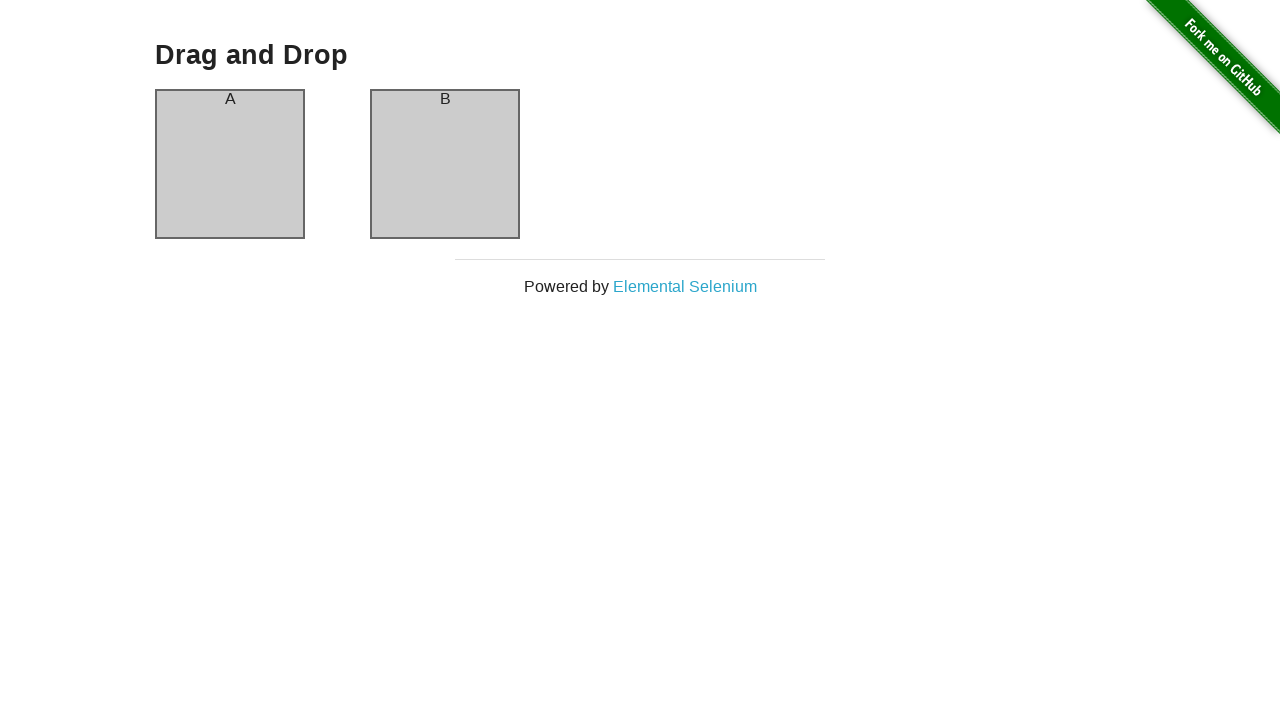

Located target element (column B)
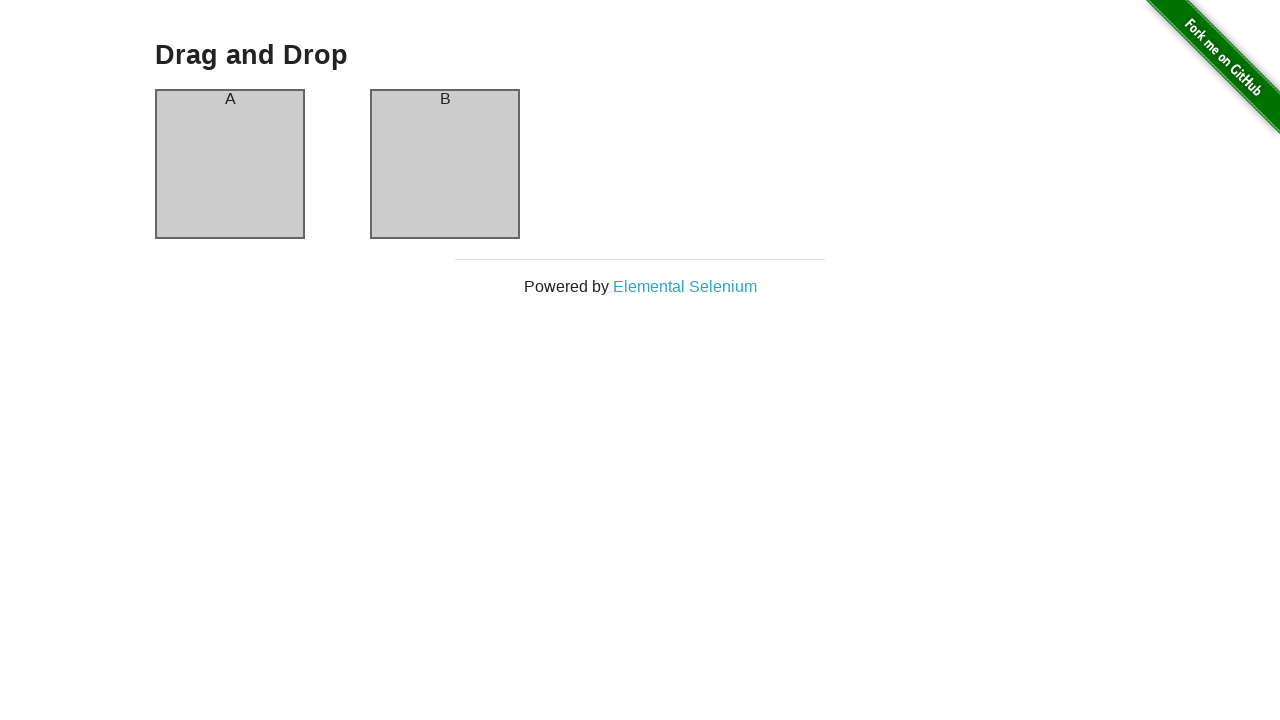

Dragged element from column A to column B at (445, 164)
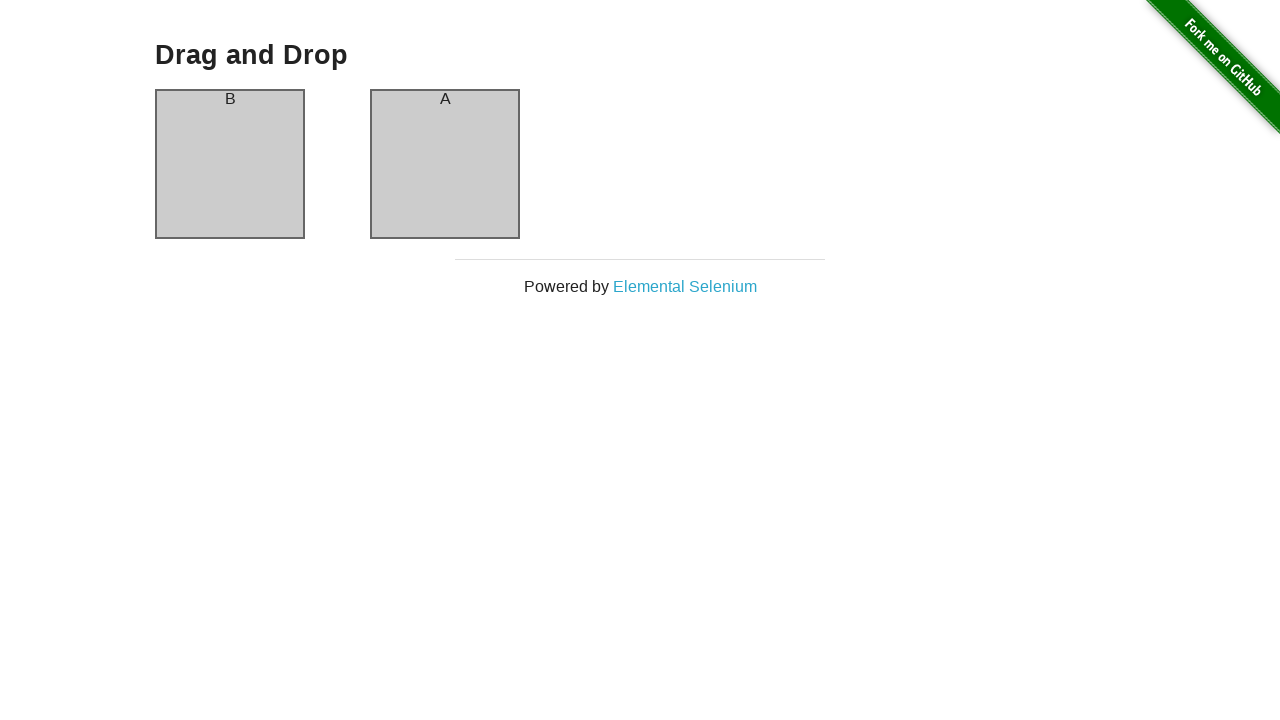

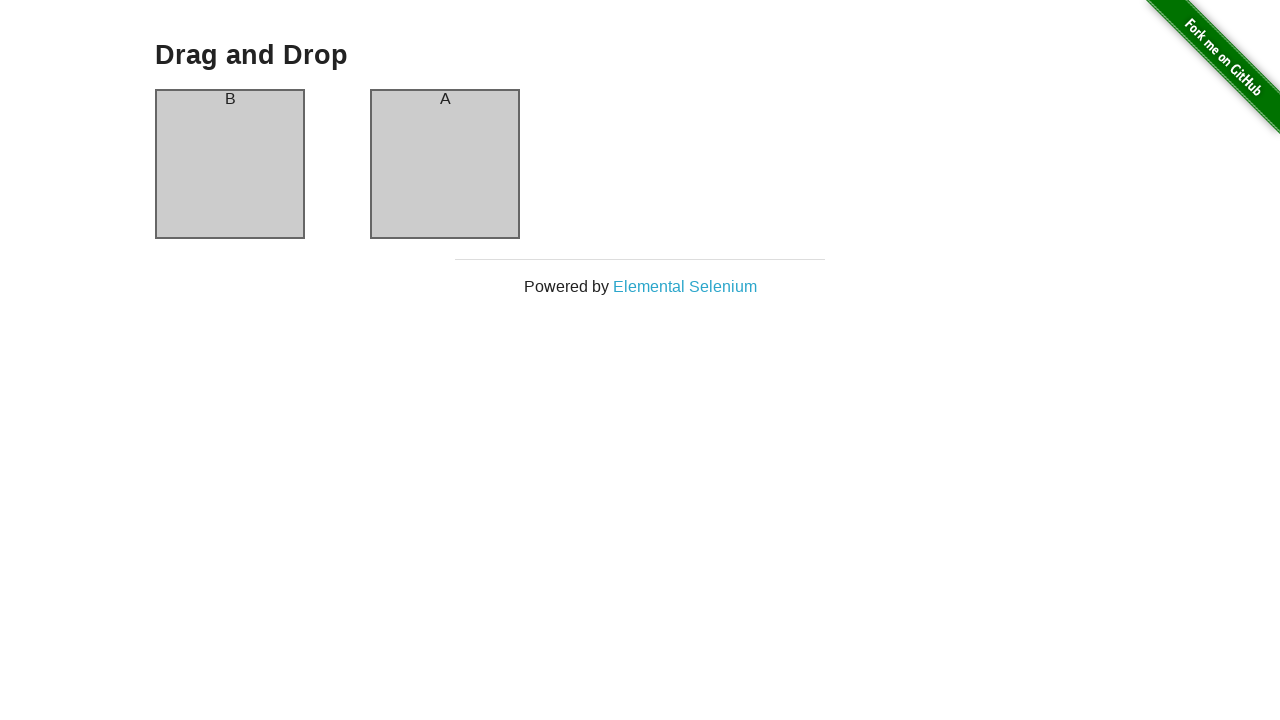